Navigates to now.gg website and validates that the page title matches the expected value "Play Online Games for Free | now.gg Mobile Cloud"

Starting URL: https://now.gg/

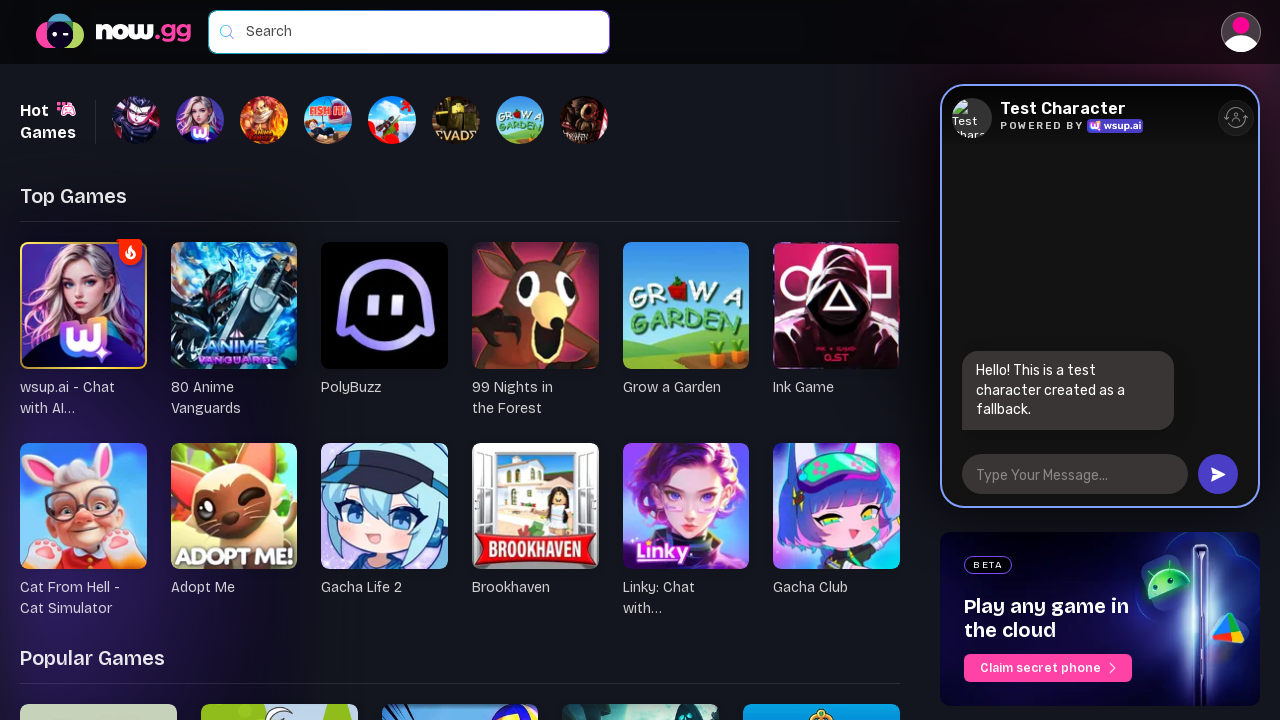

Navigated to https://now.gg/
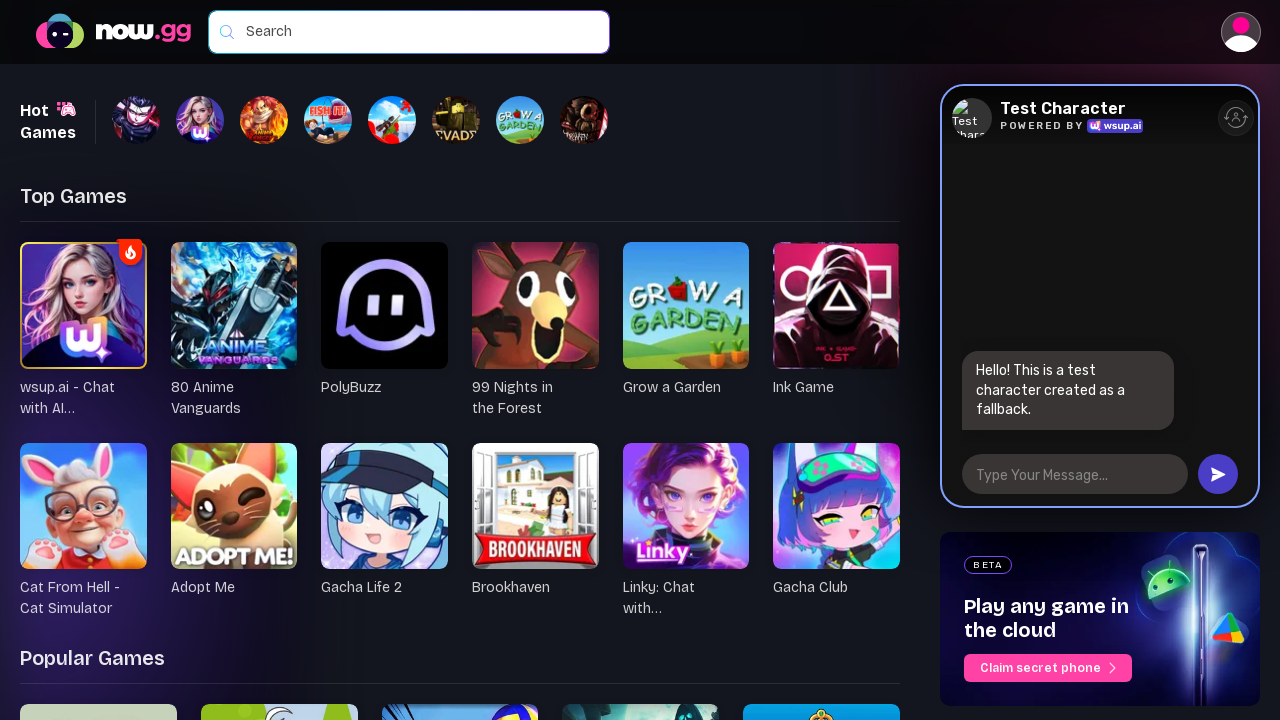

Page fully loaded (domcontentloaded)
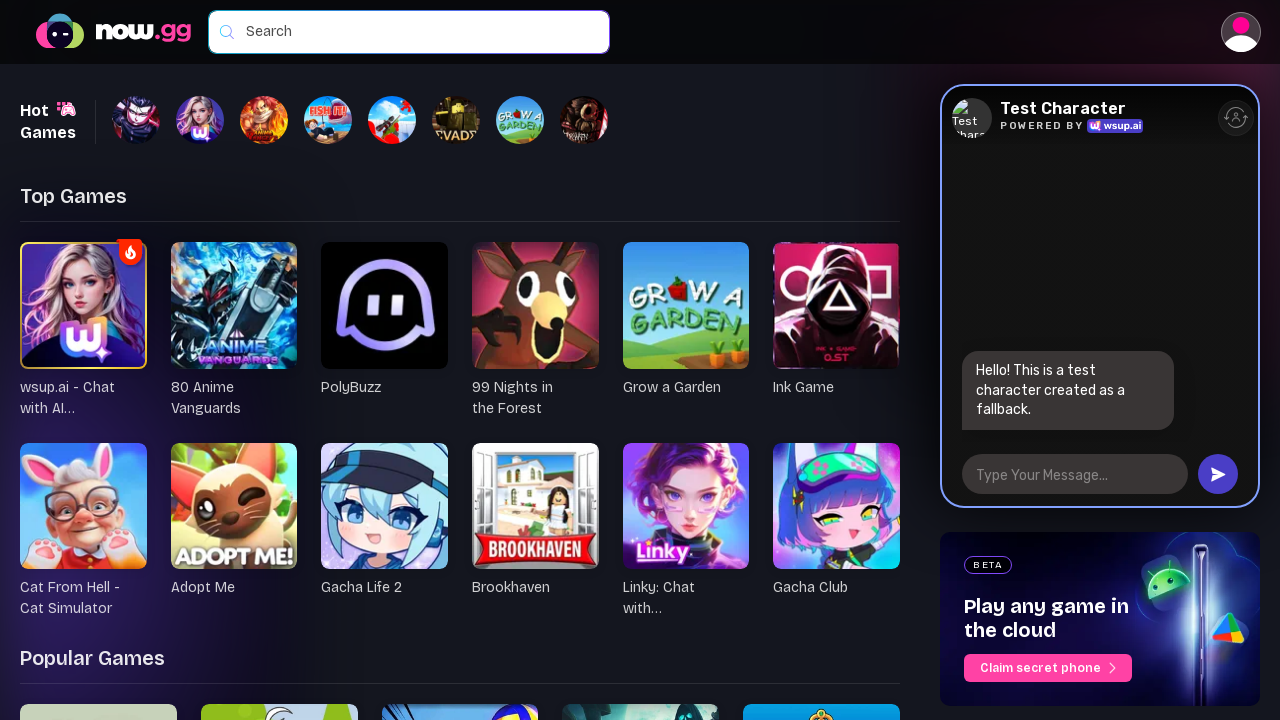

Retrieved page title: 'Play Online Games for Free | now.gg Mobile Cloud'
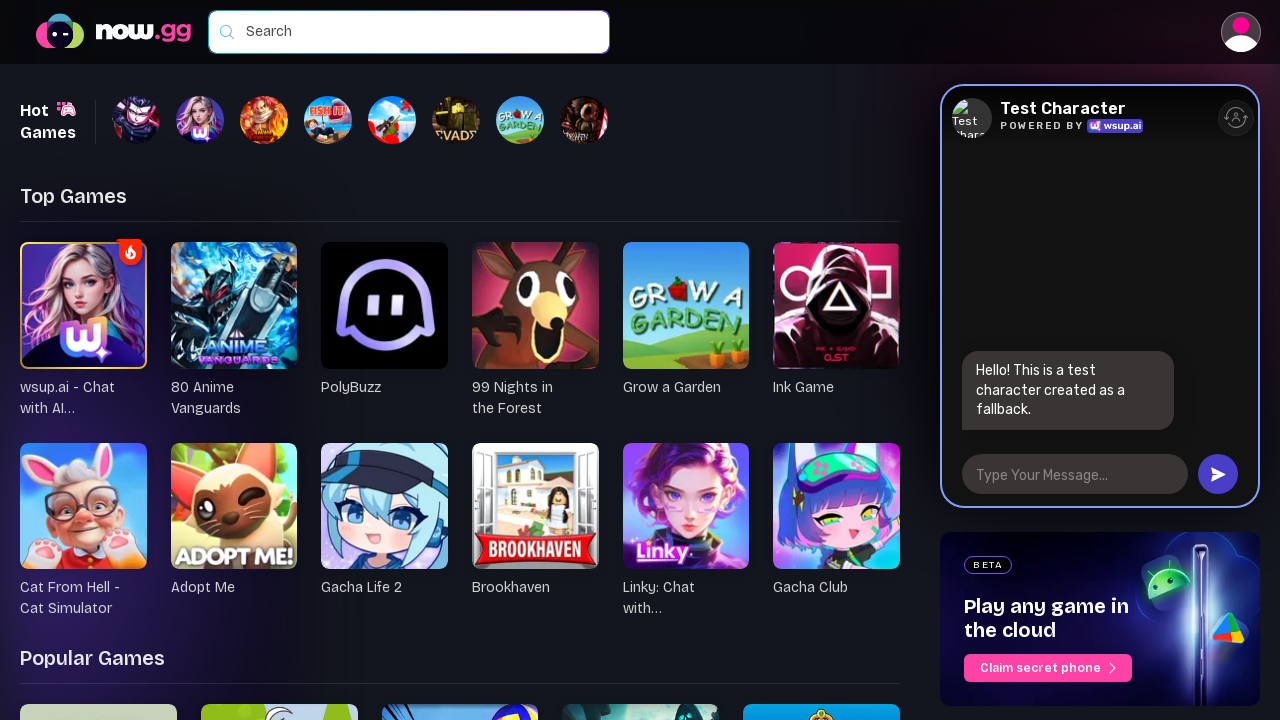

Validated page title matches expected value: 'Play Online Games for Free | now.gg Mobile Cloud'
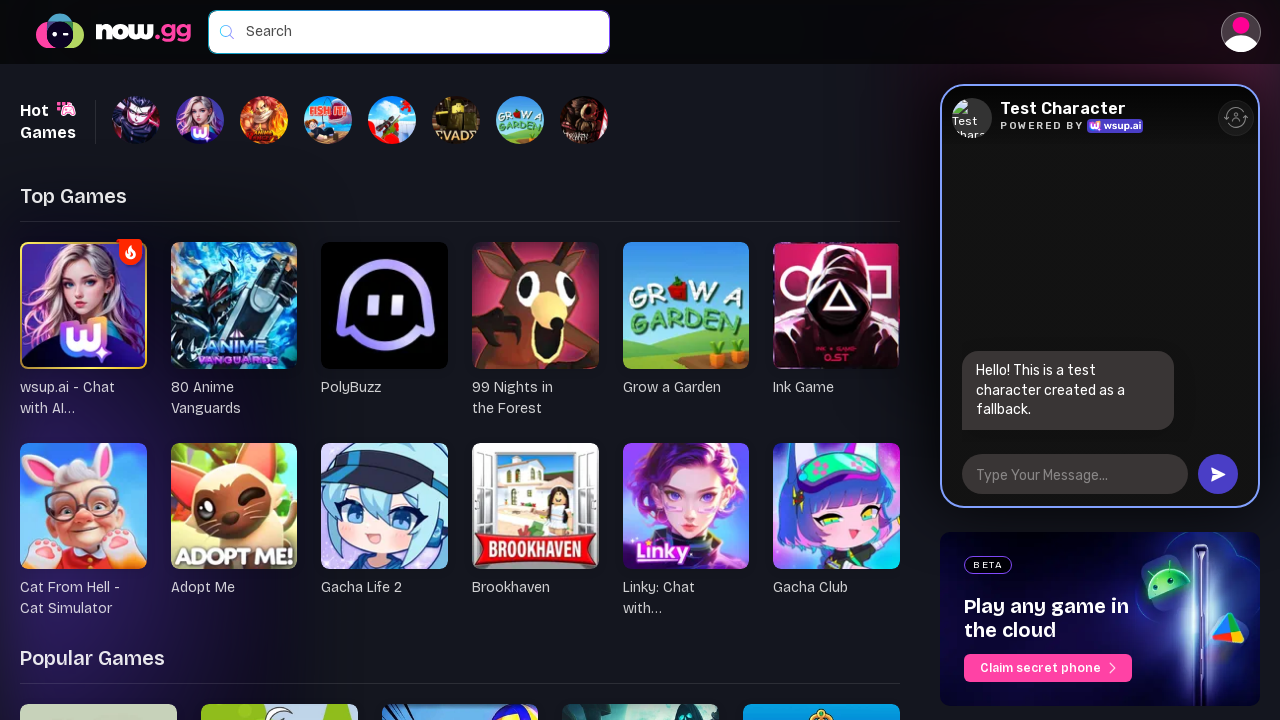

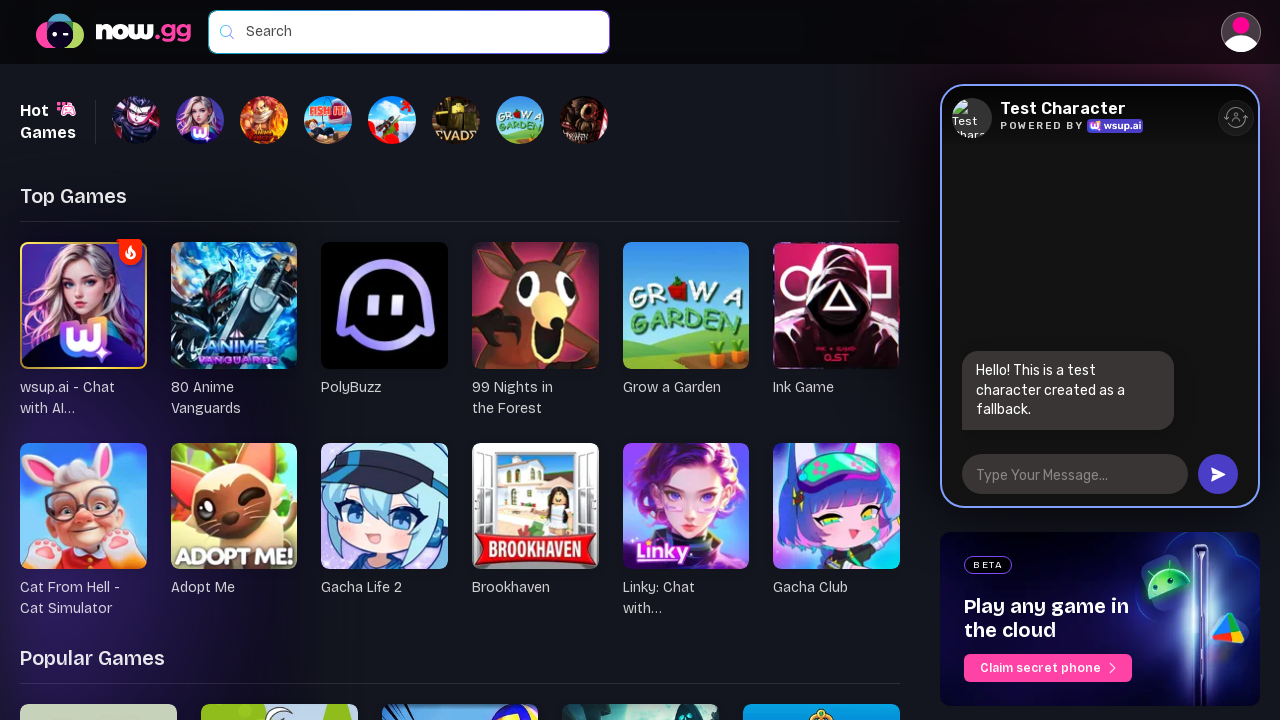